Tests input field functionality by entering a value, clearing the field, and entering a new value

Starting URL: http://the-internet.herokuapp.com/inputs

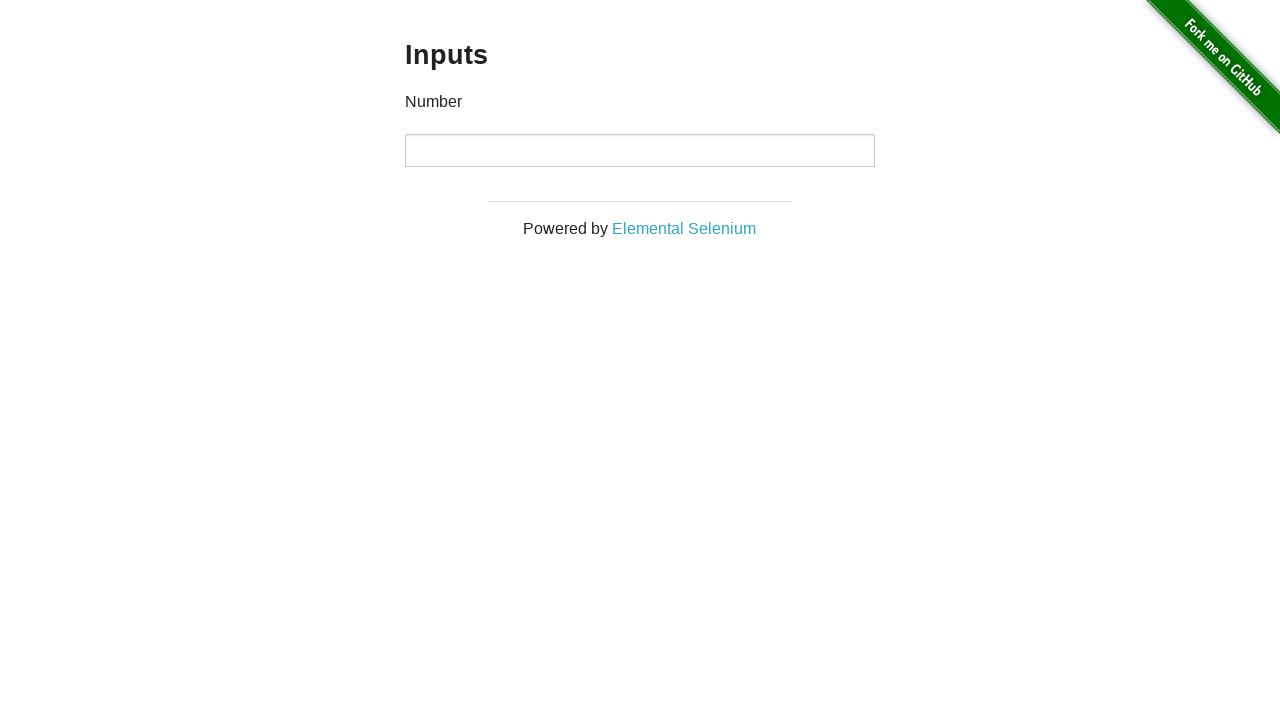

Filled input field with '1000' on input
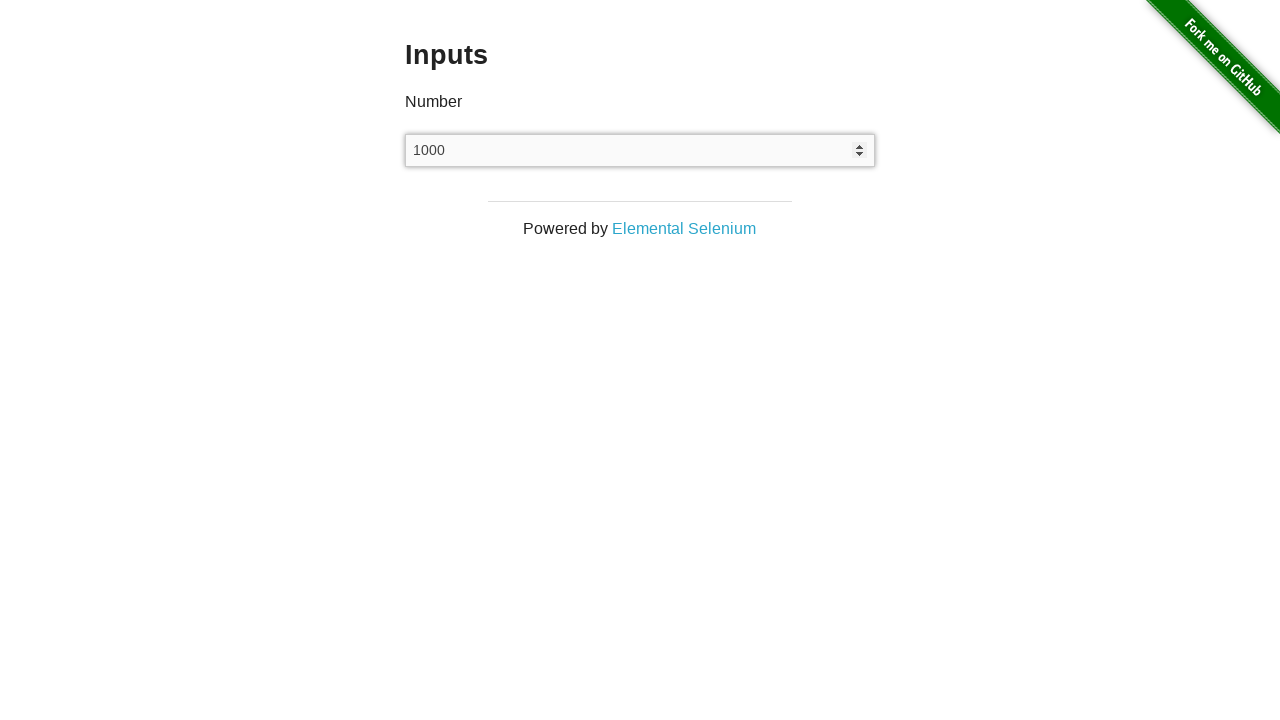

Cleared the input field on input
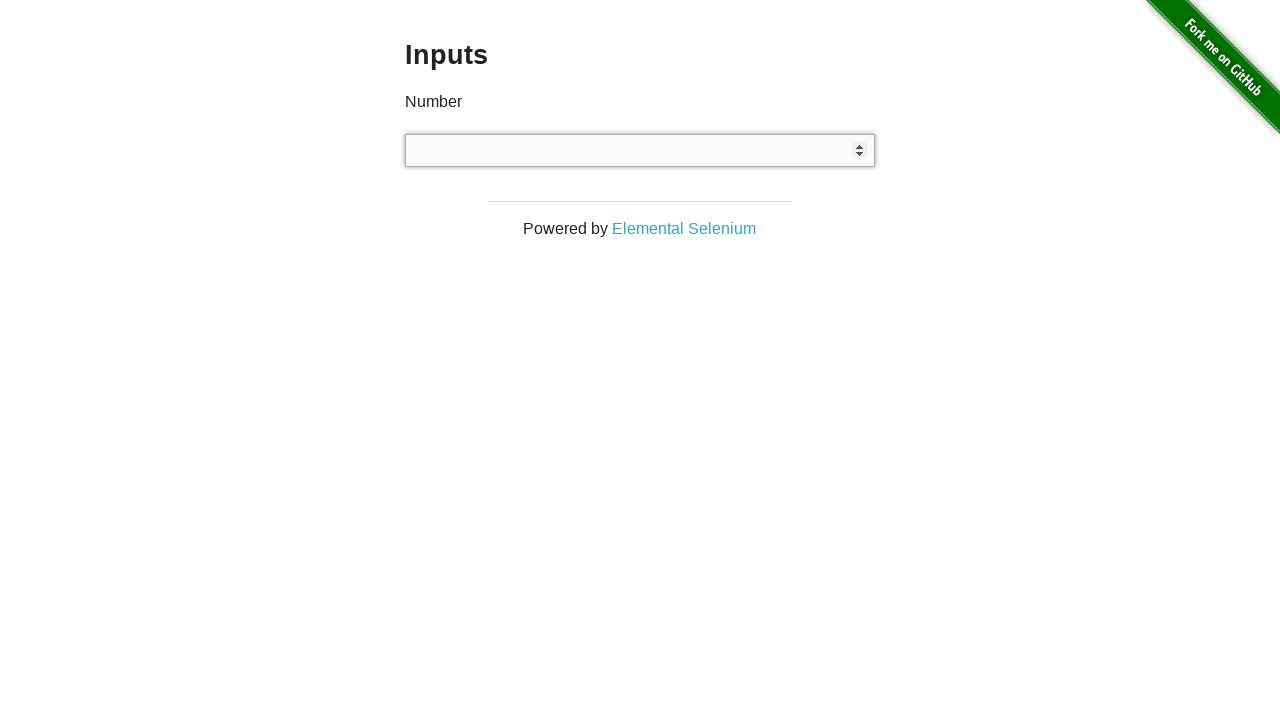

Filled input field with '999' on input
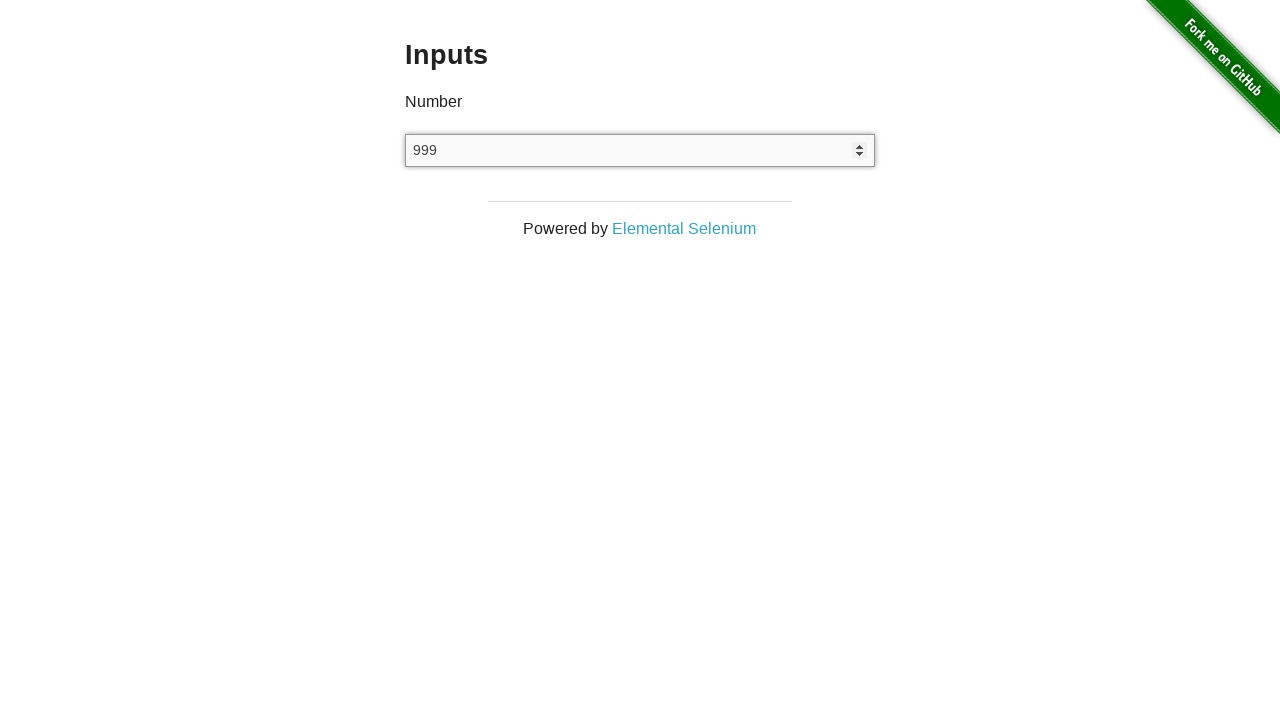

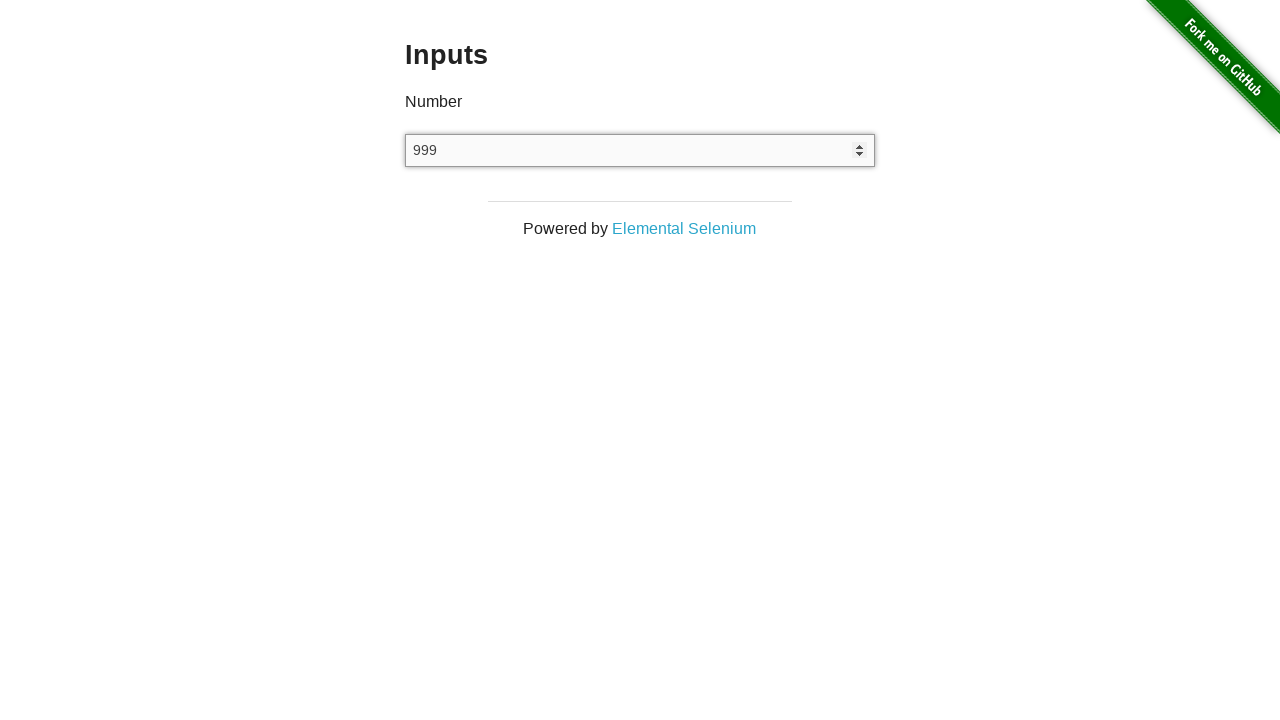